Navigates to Form Authentication page and verifies the login button is visible

Starting URL: https://the-internet.herokuapp.com/

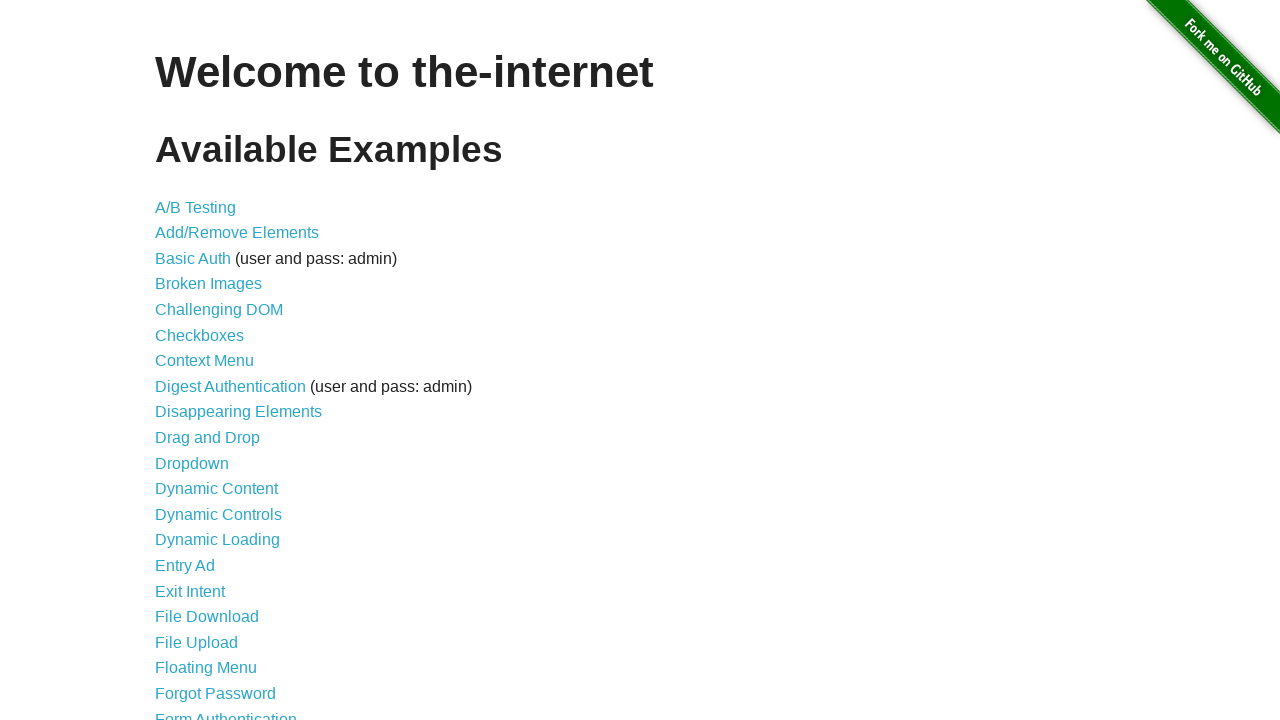

Clicked on Form Authentication link at (226, 712) on text=Form Authentication
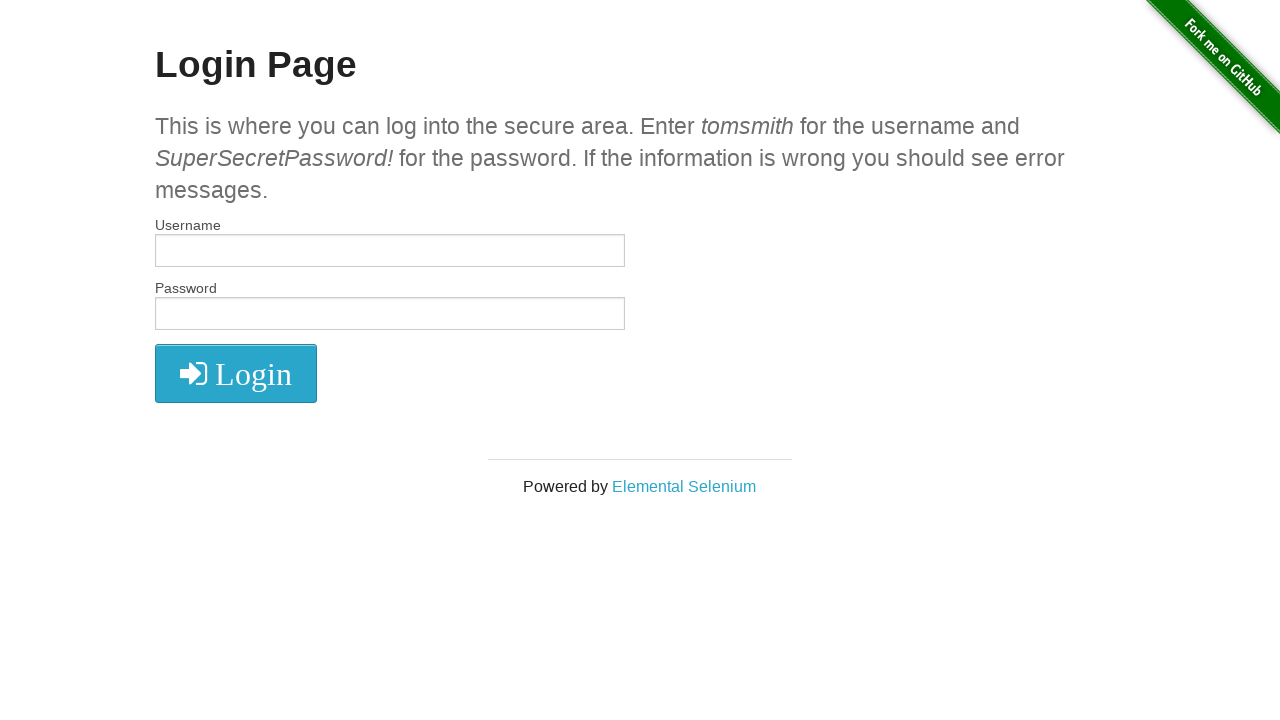

Login button is now visible
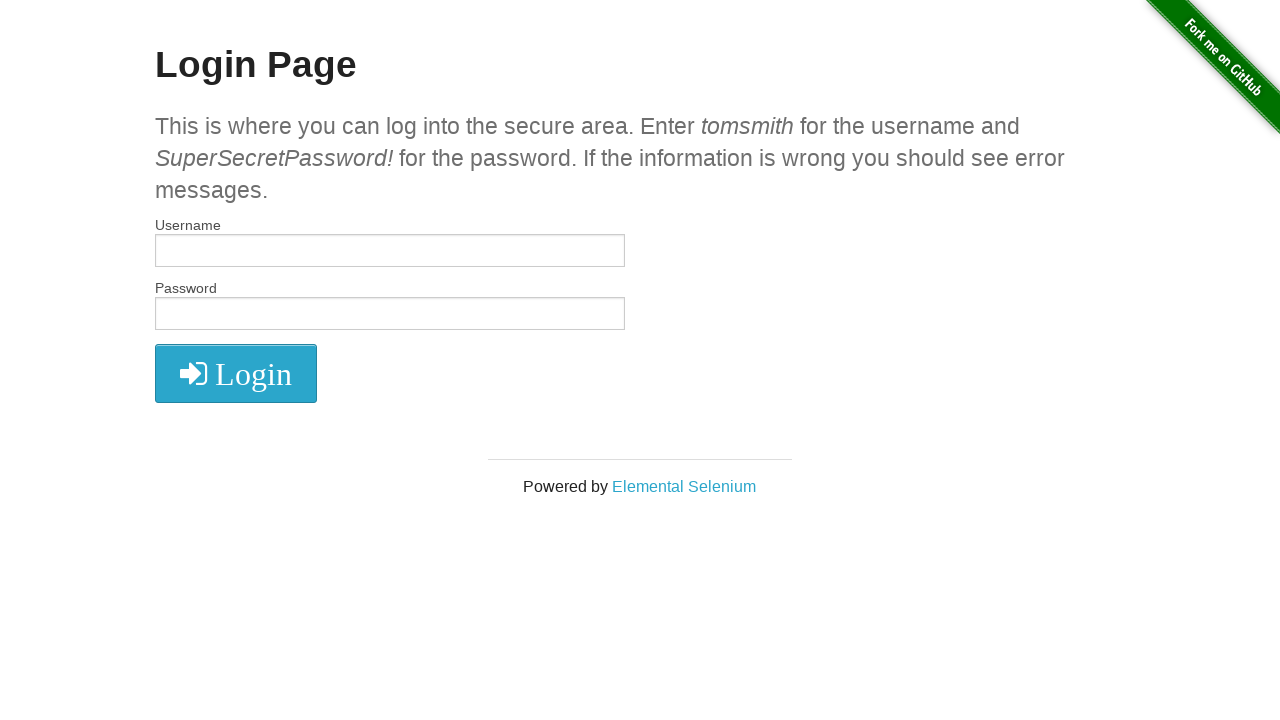

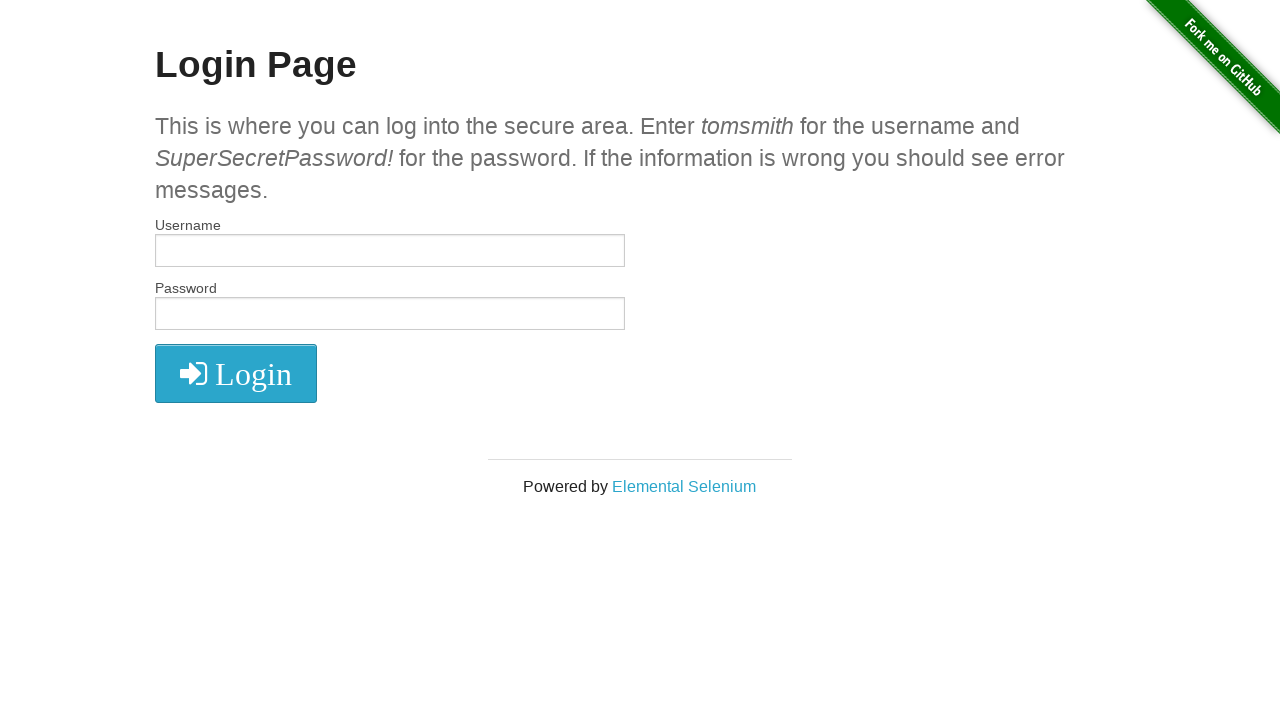